Tests explicit wait functionality by clicking a button that starts a timer and waiting for a WebDriver text element to become visible

Starting URL: http://seleniumpractise.blogspot.com/2016/08/how-to-use-explicit-wait-in-selenium.html

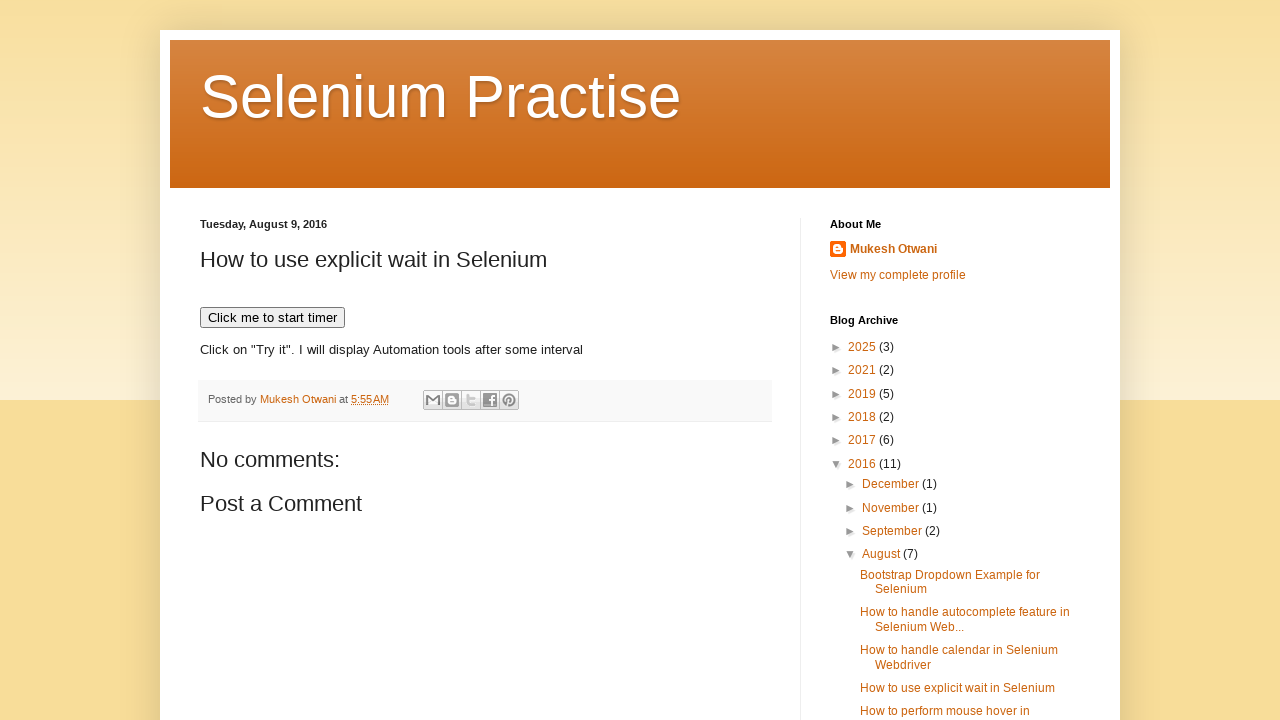

Navigated to explicit wait test page
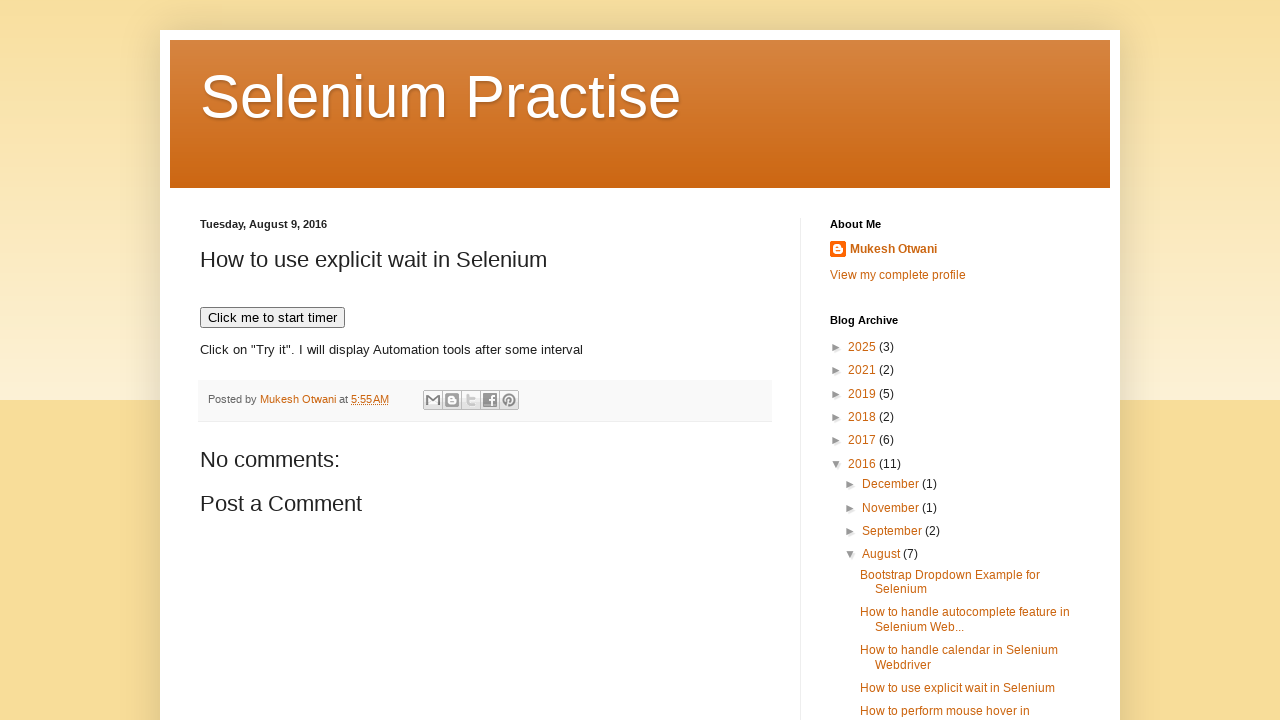

Clicked button to start timer at (272, 318) on xpath=//button[contains(text(),'Click me to start timer')]
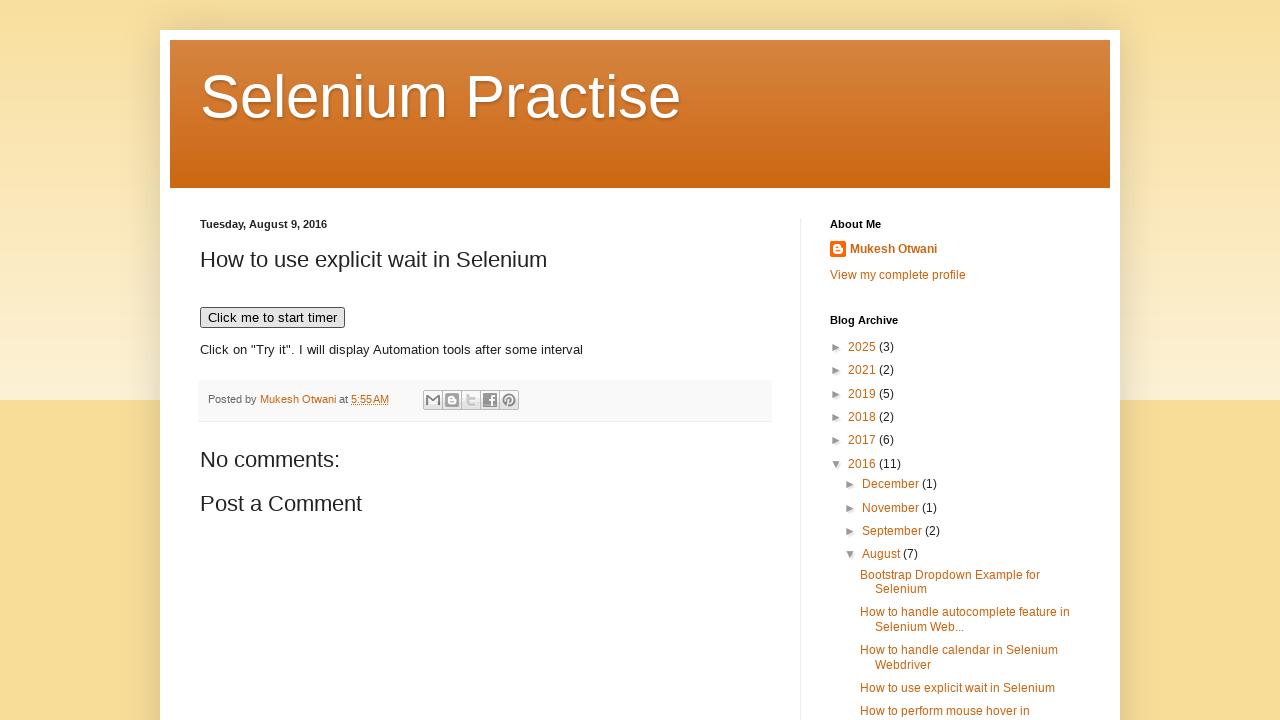

WebDriver text element became visible after explicit wait
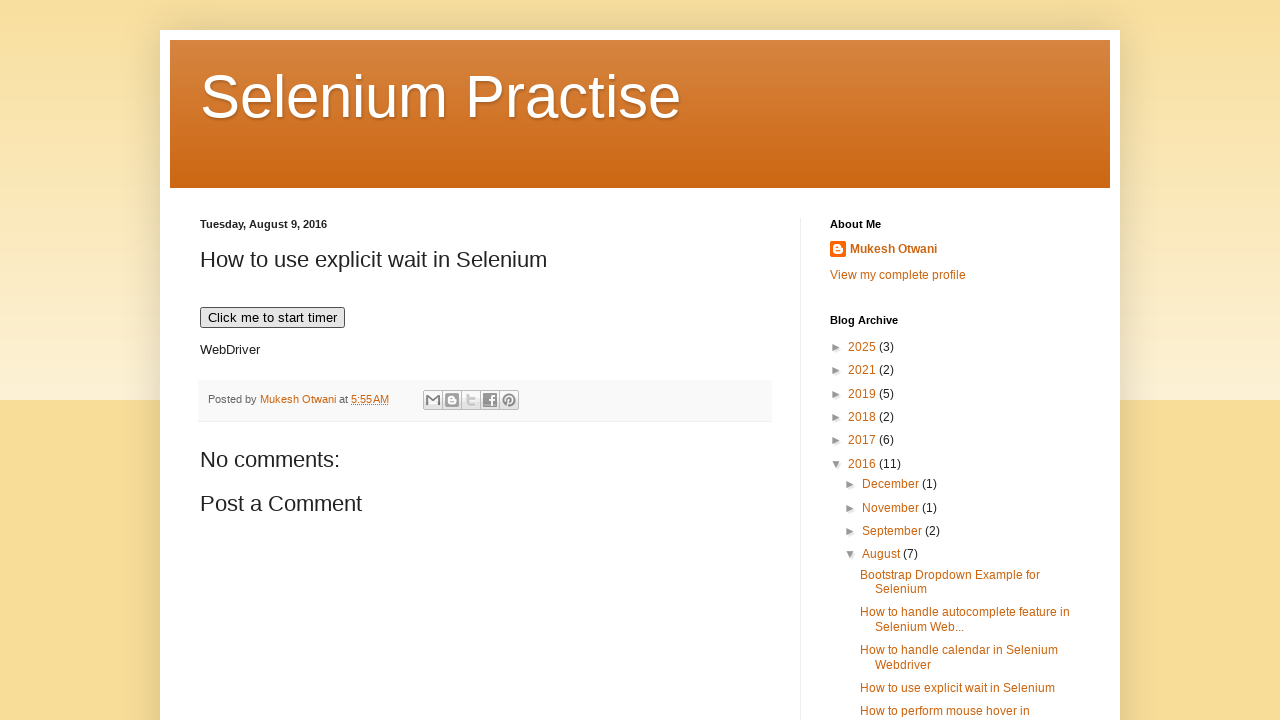

Verified WebDriver element visibility
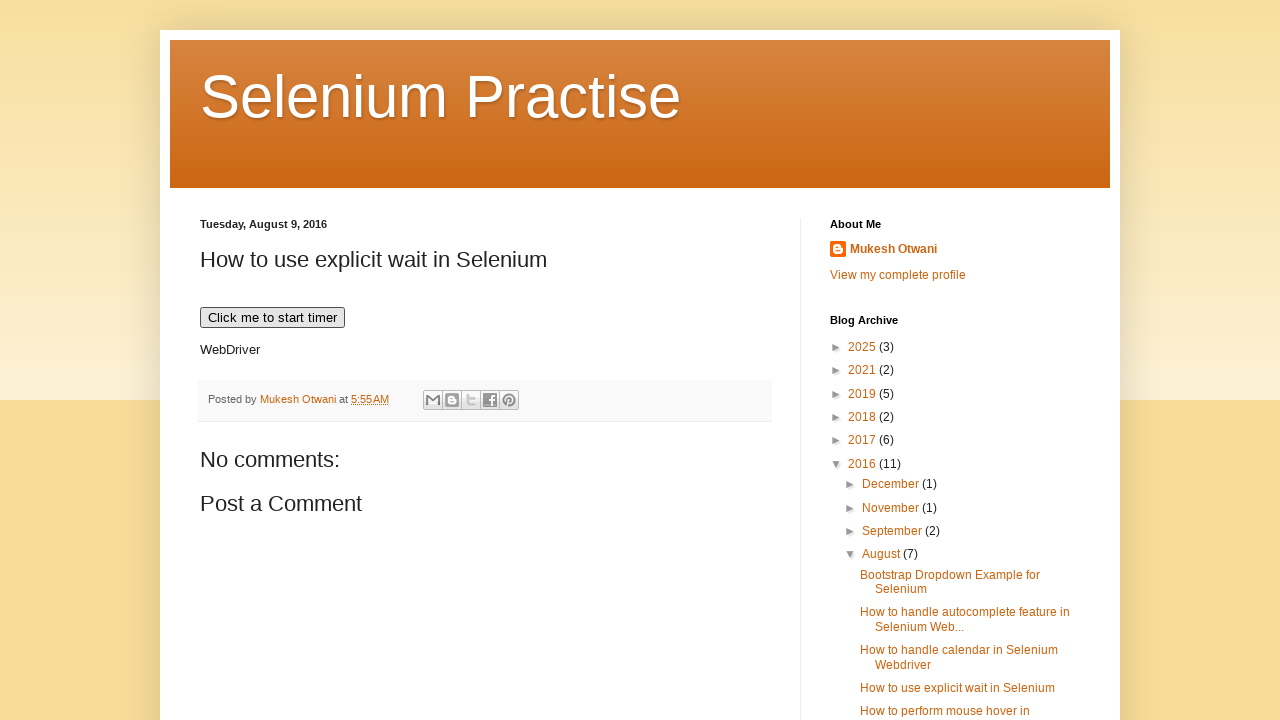

Assertion passed: WebDriver element is visible
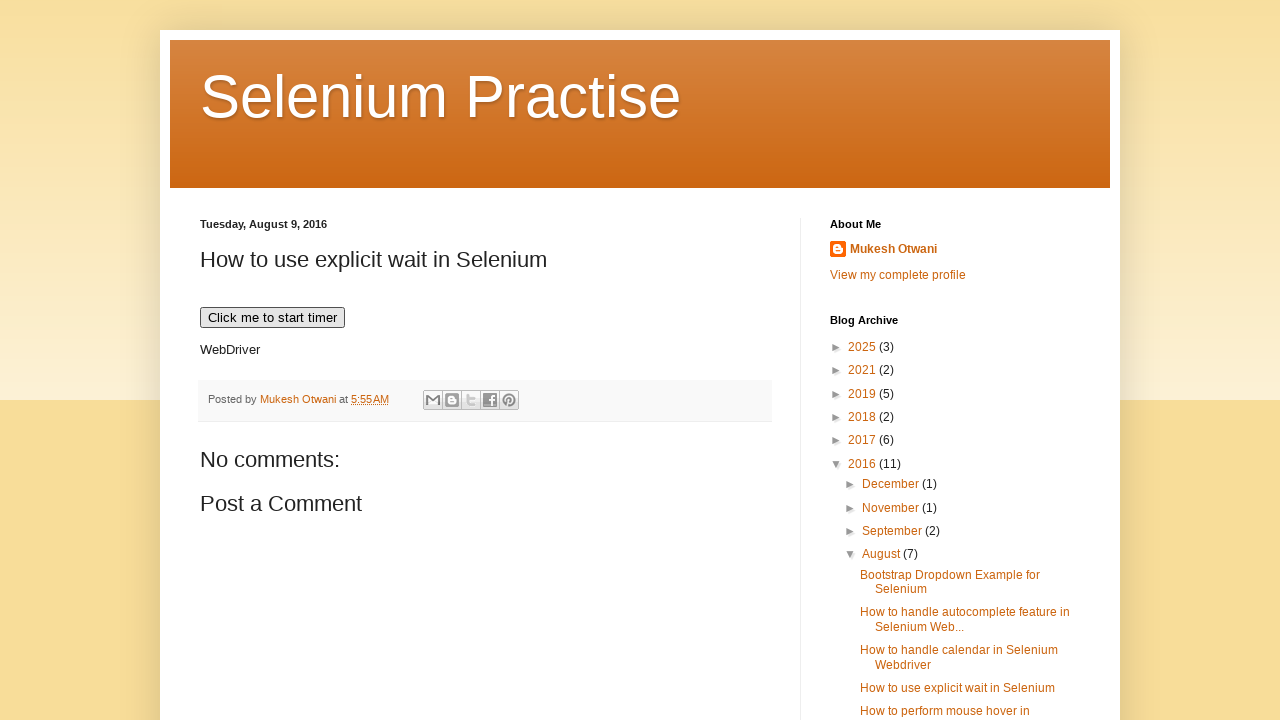

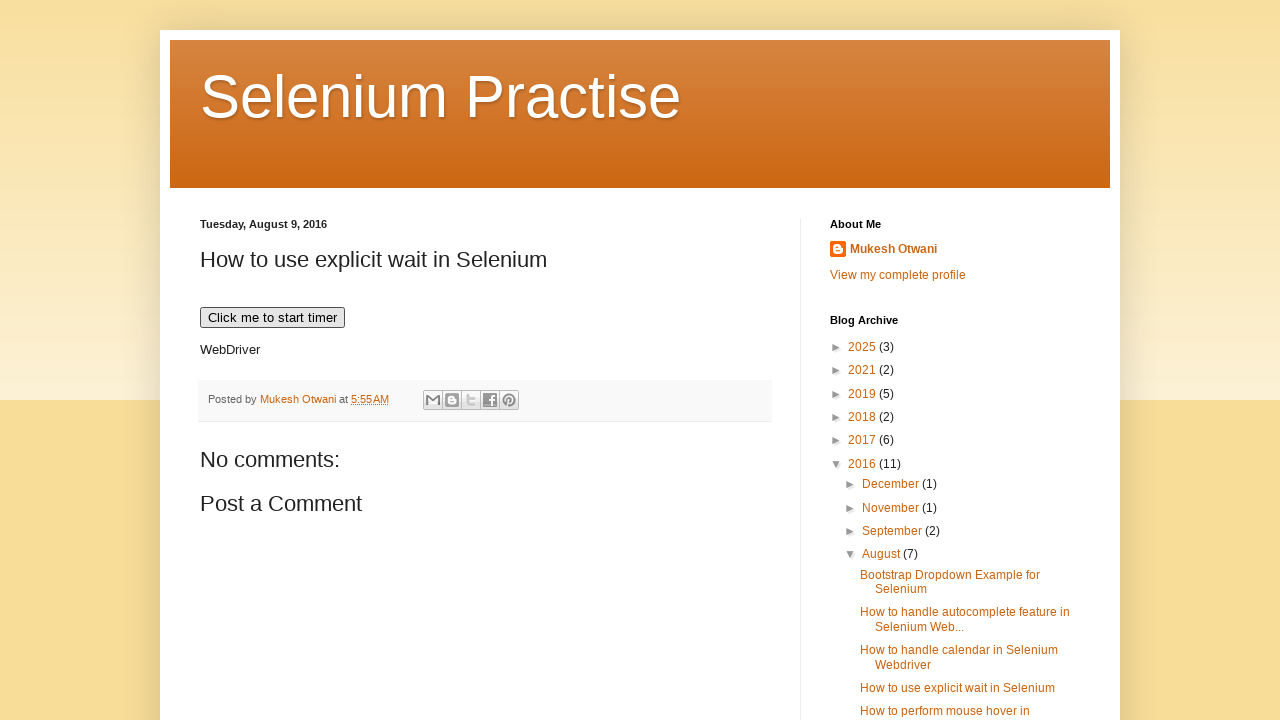